Clicks on the Top Rated Esoteric Languages link and verifies the page heading

Starting URL: https://www.99-bottles-of-beer.net/toplist.html

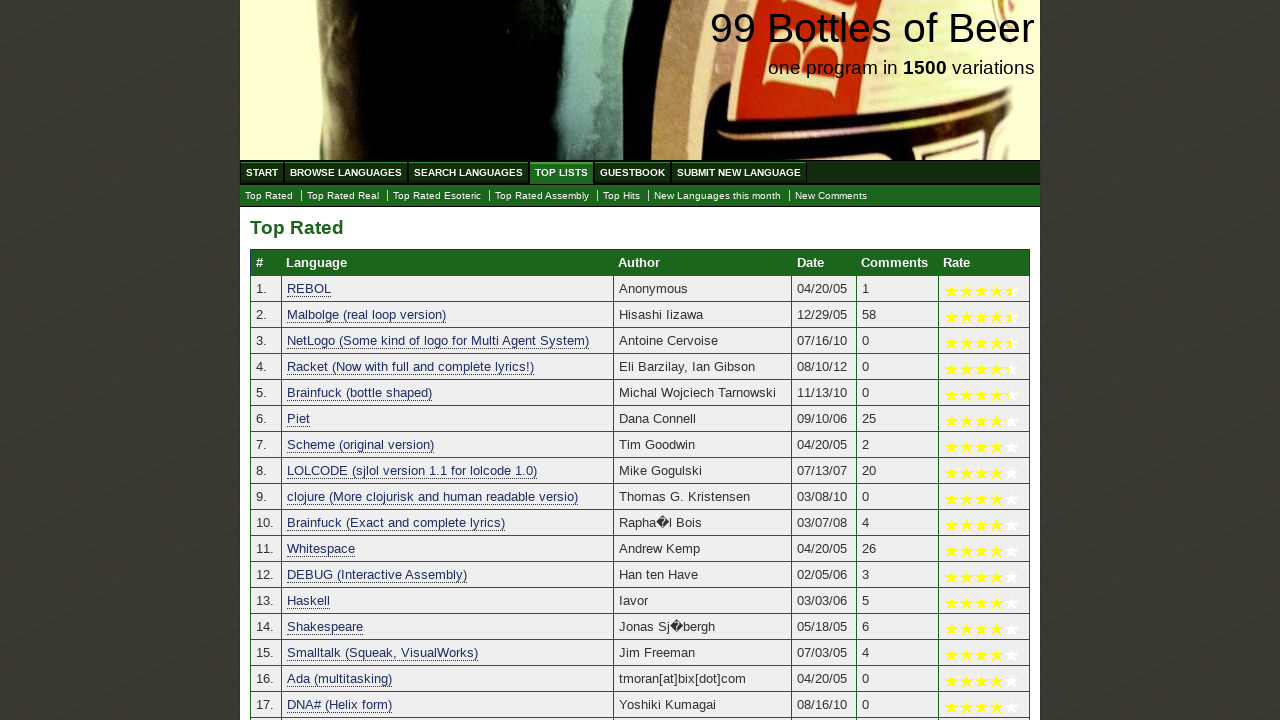

Clicked on the Top Rated Esoteric Languages link at (437, 196) on a[href='./toplist_esoteric.html']
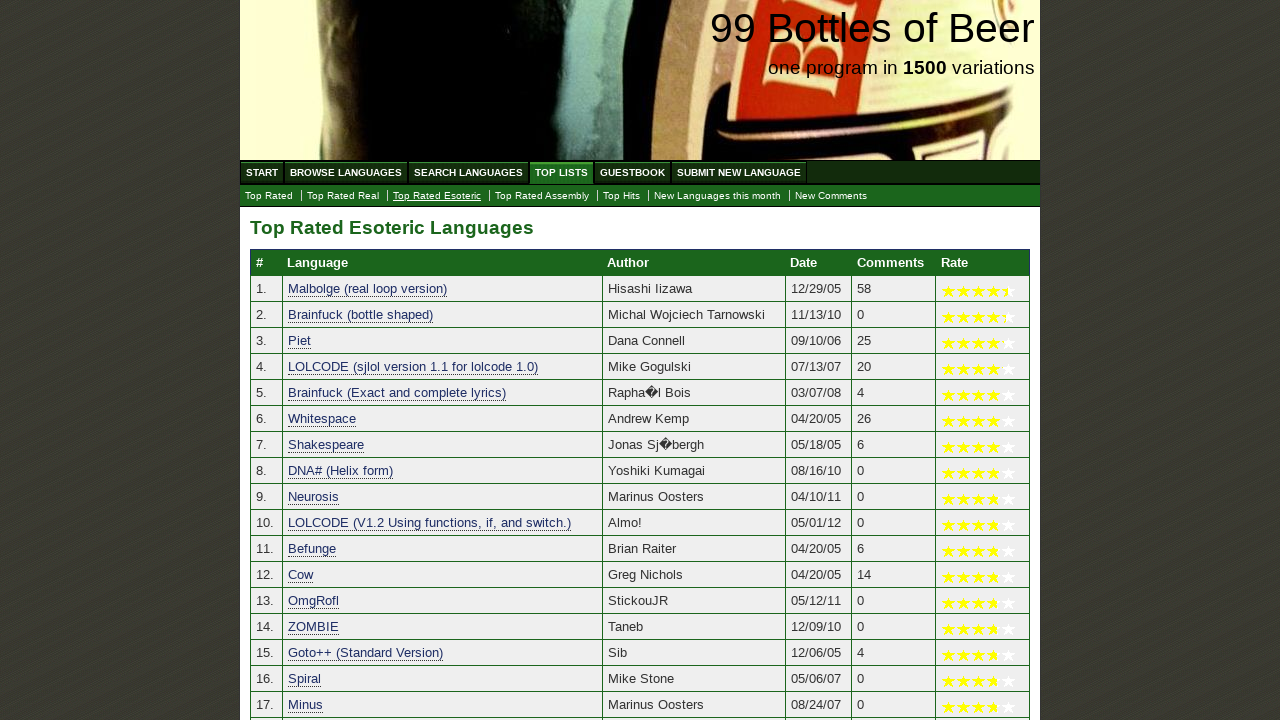

Page heading loaded on Top Rated Esoteric Languages page
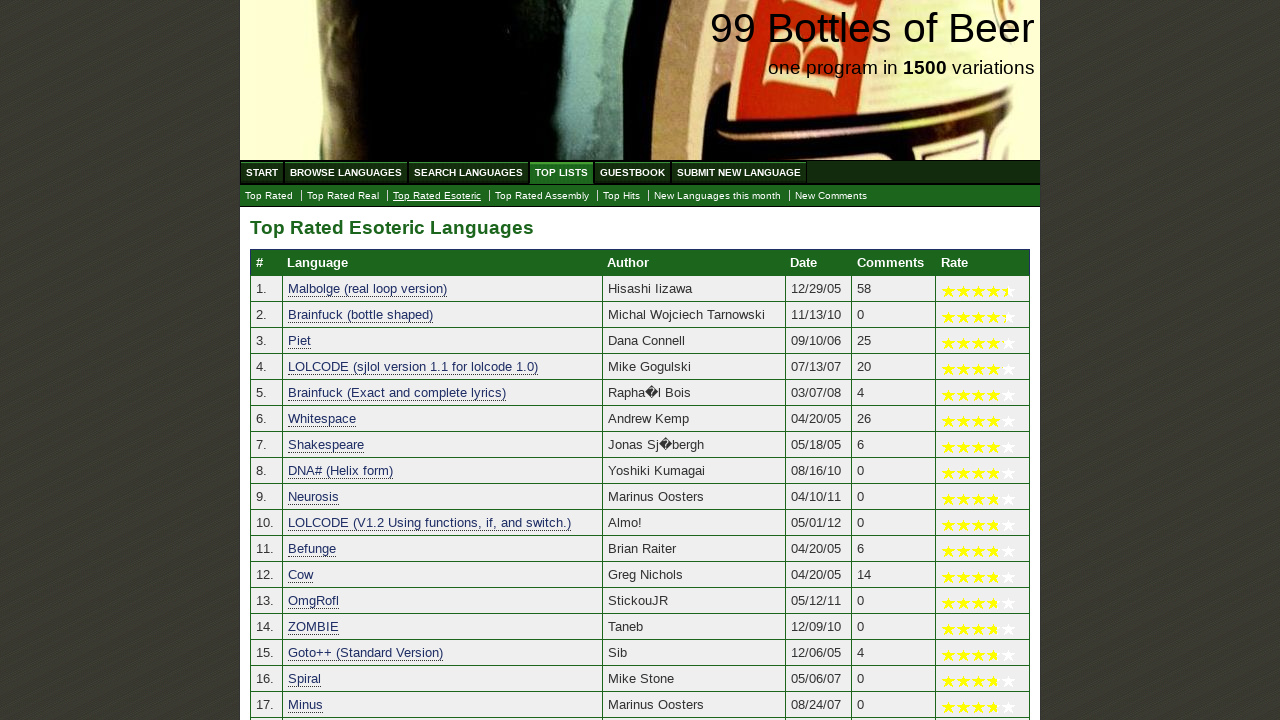

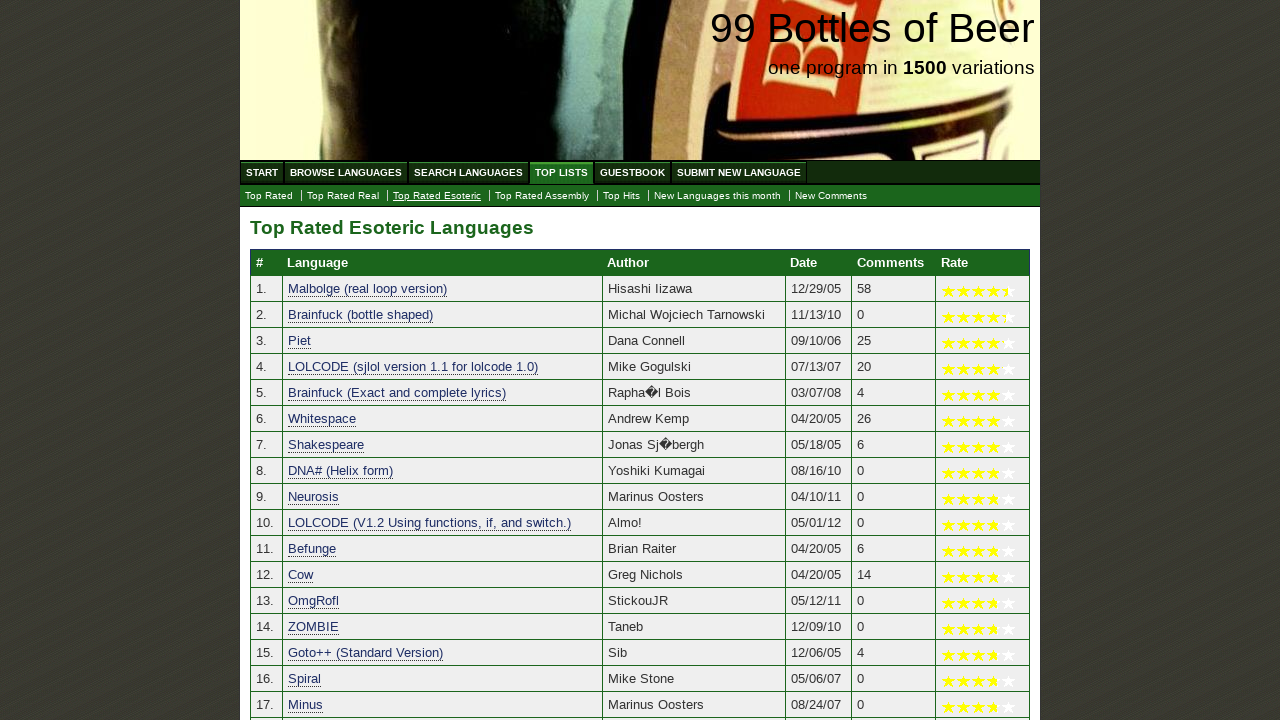